Tests checkbox functionality by iterating through all checkboxes on the form and selecting any that are not already selected

Starting URL: https://echoecho.com/htmlforms09.htm

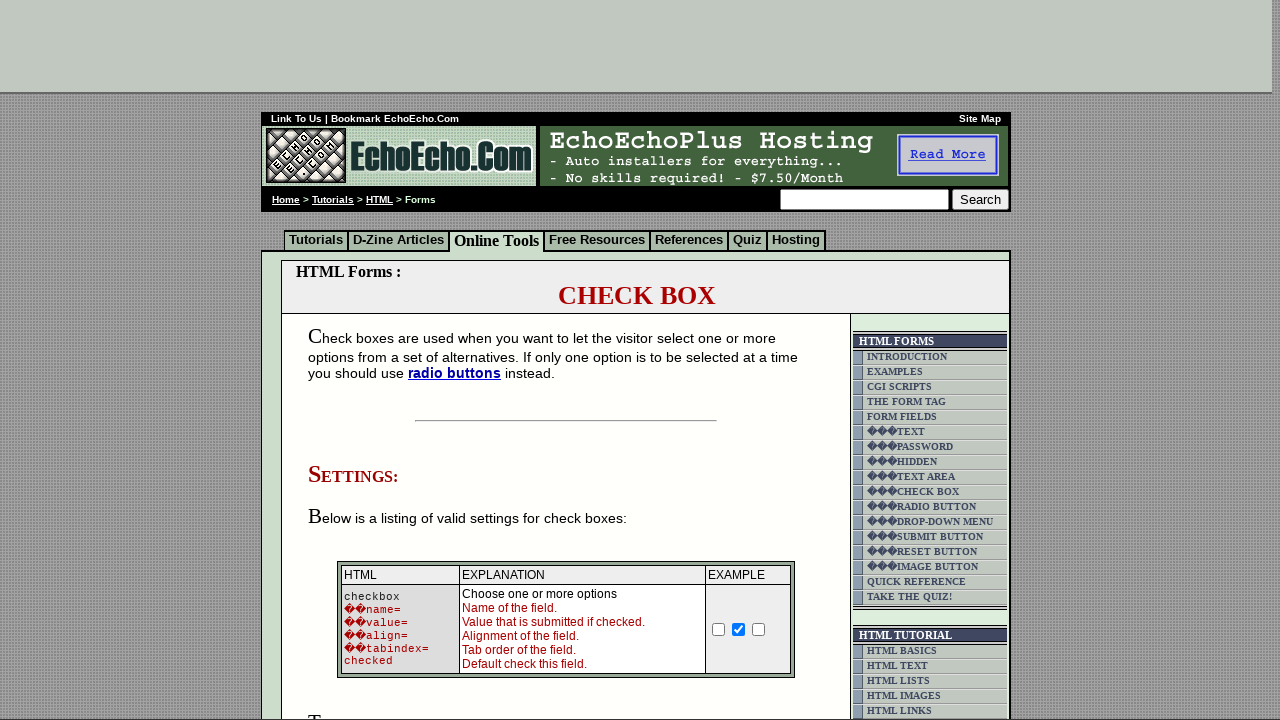

Navigated to EchoEcho HTML forms page
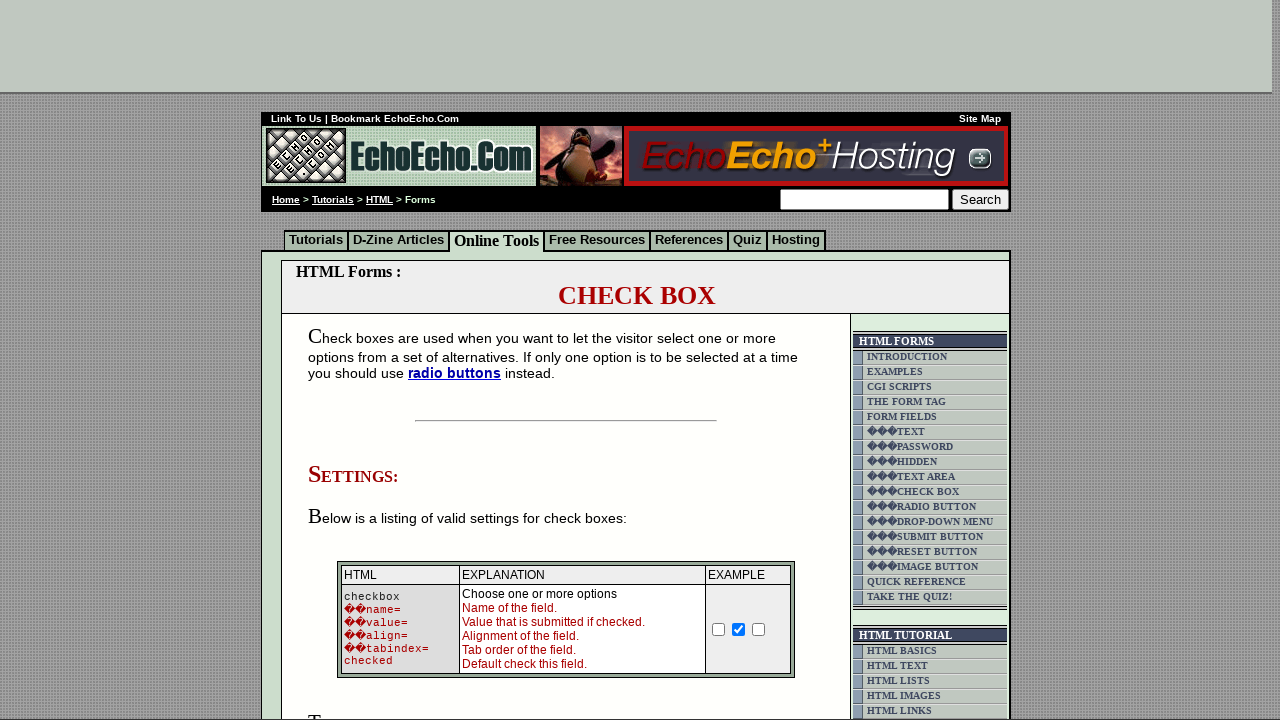

Located all checkbox elements on the form
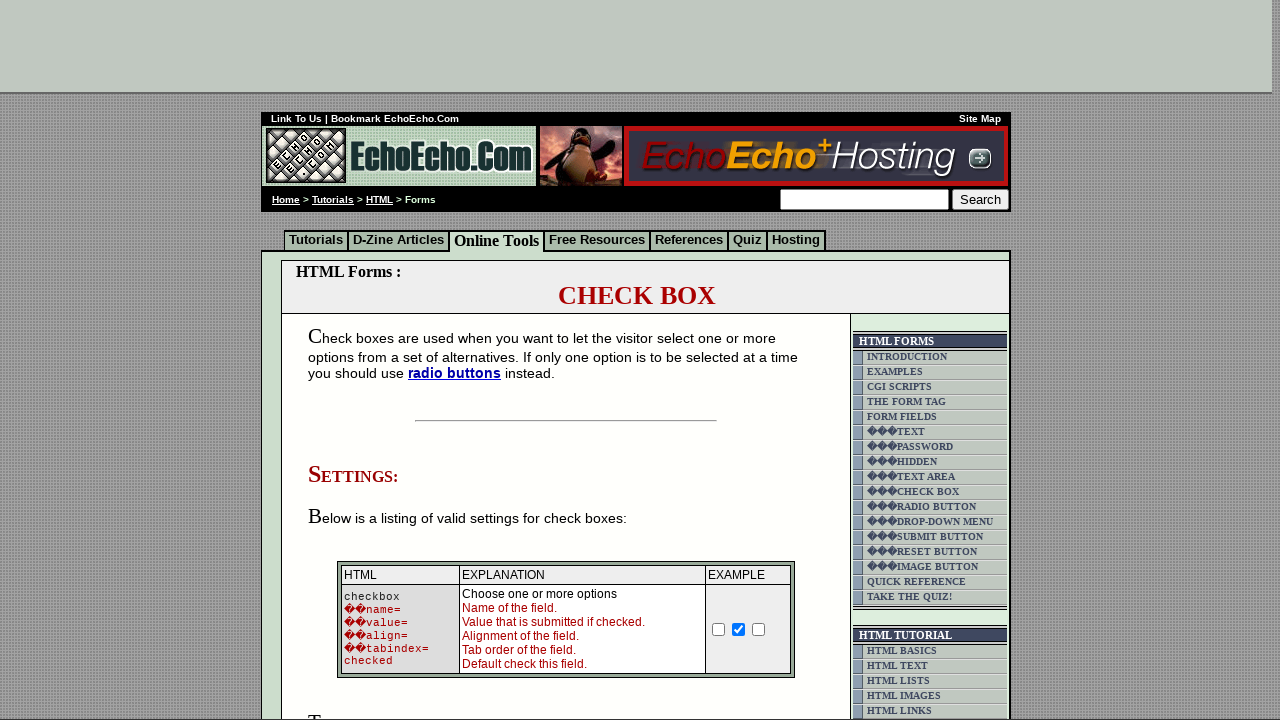

Selected an unchecked checkbox at (354, 360) on xpath=/html/body/div[2]/table[9]/tbody/tr/td[4]/table/tbody/tr/td/div/span/form/
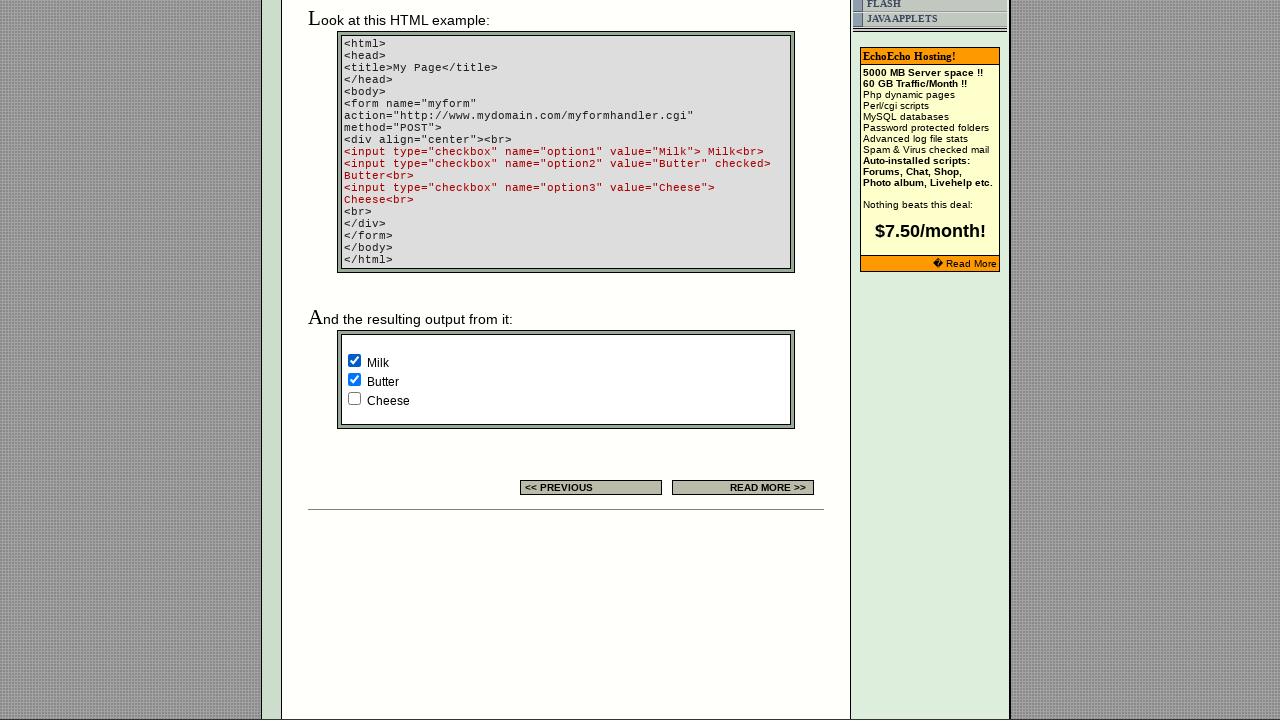

Selected an unchecked checkbox at (354, 398) on xpath=/html/body/div[2]/table[9]/tbody/tr/td[4]/table/tbody/tr/td/div/span/form/
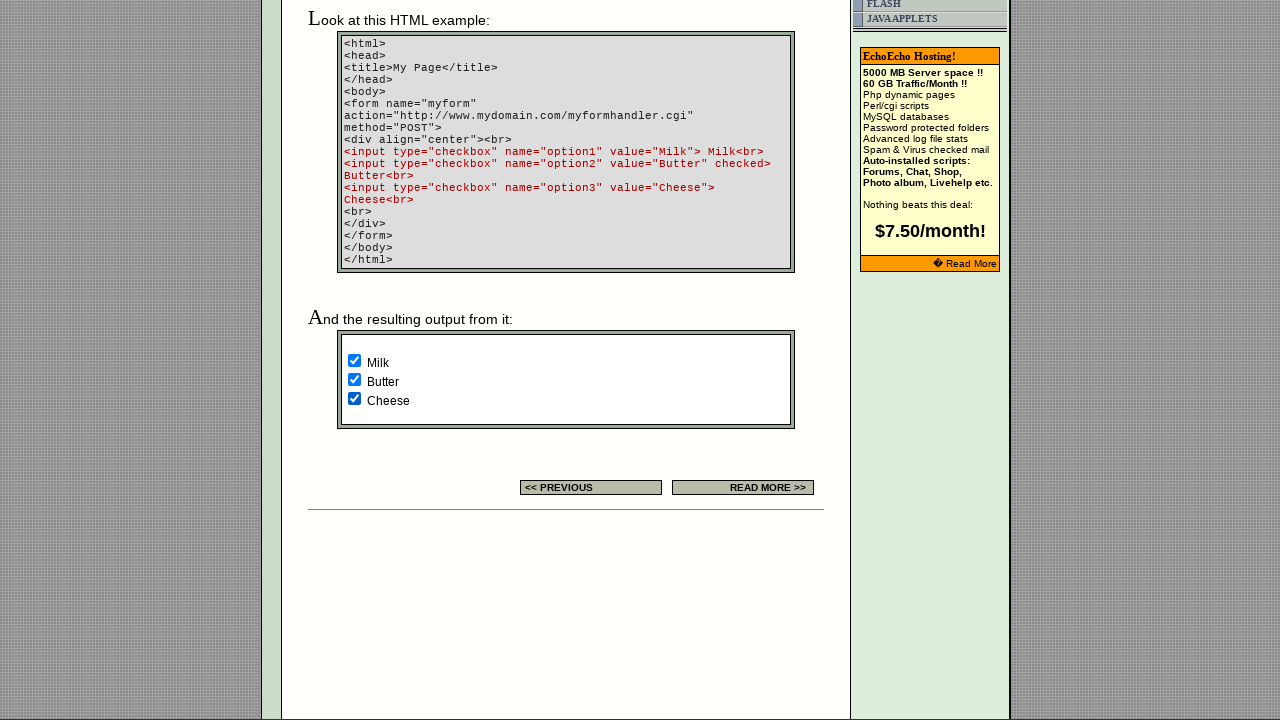

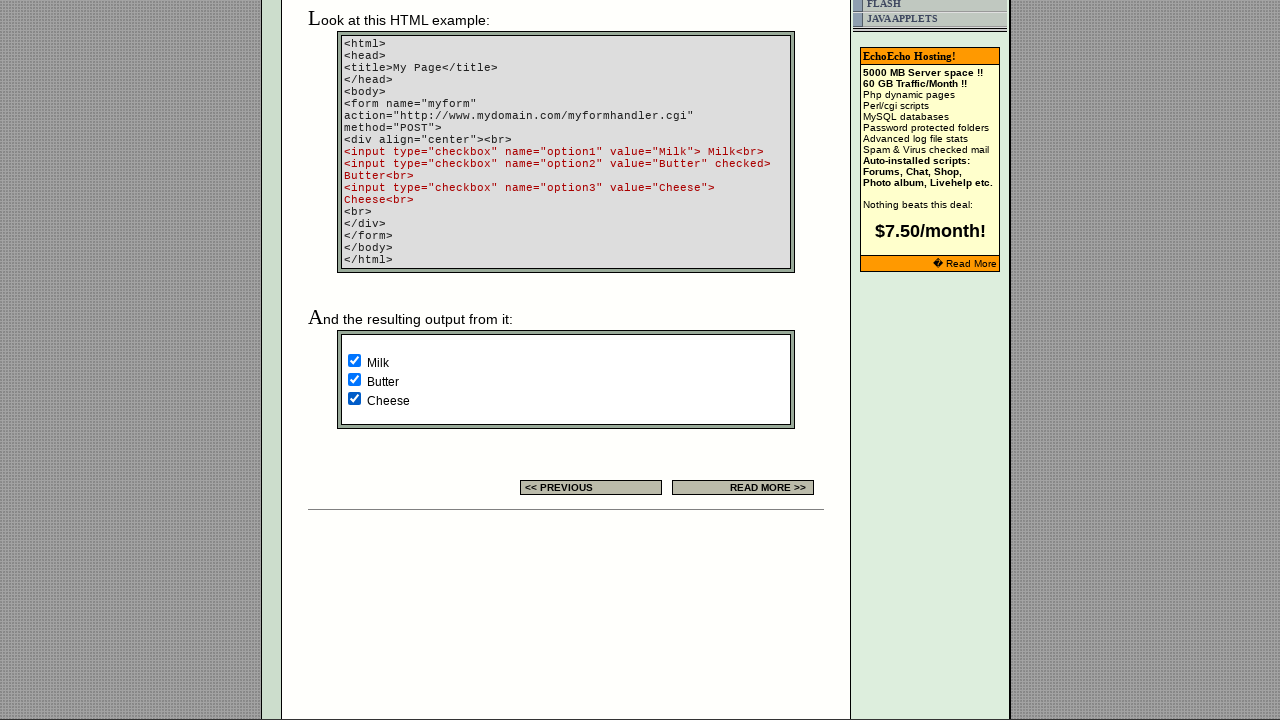